Navigates to W3Schools HTML tables tutorial page and verifies that the example customer table is displayed with multiple rows of data.

Starting URL: https://www.w3schools.com/html/html_tables.asp

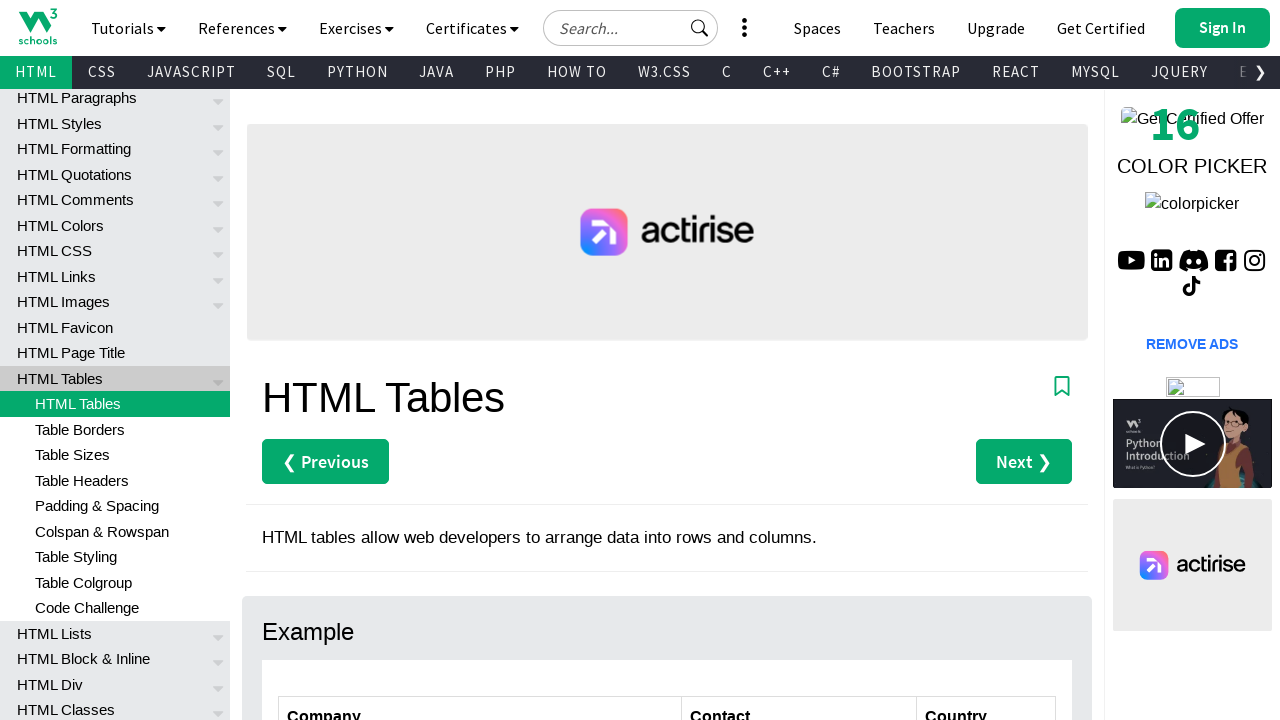

Navigated to W3Schools HTML tables tutorial page
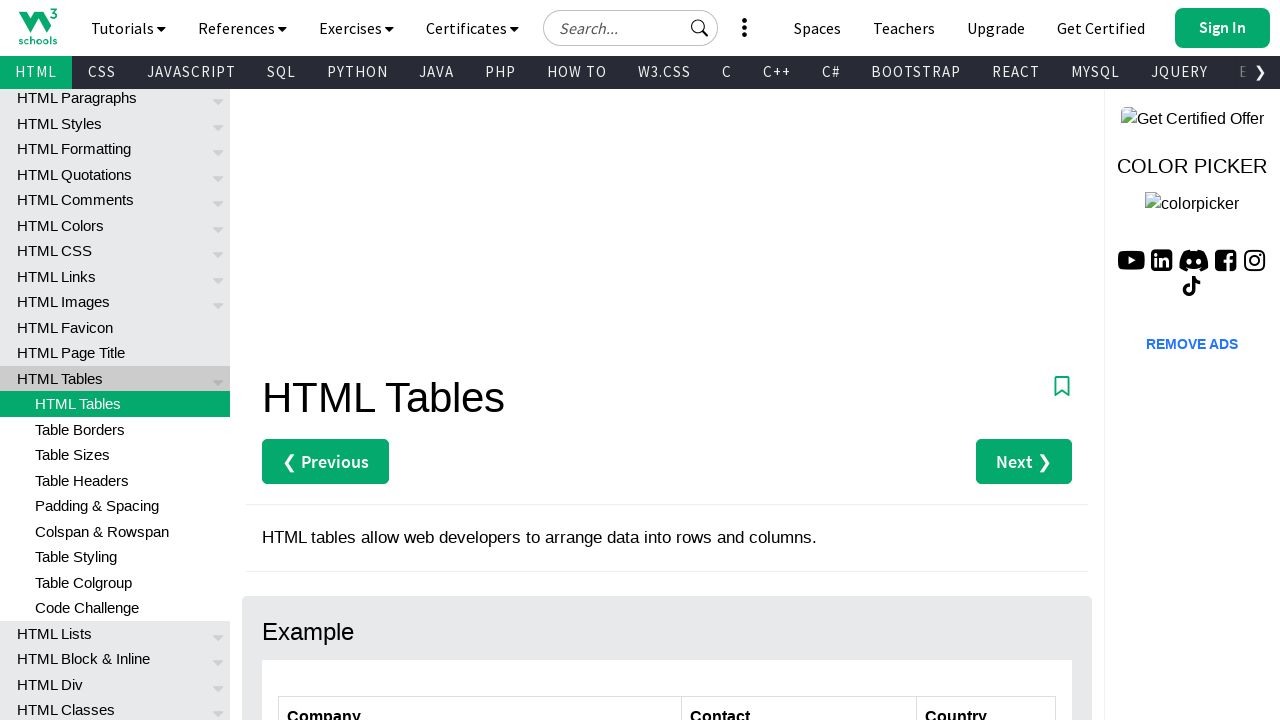

Customers table is visible on the page
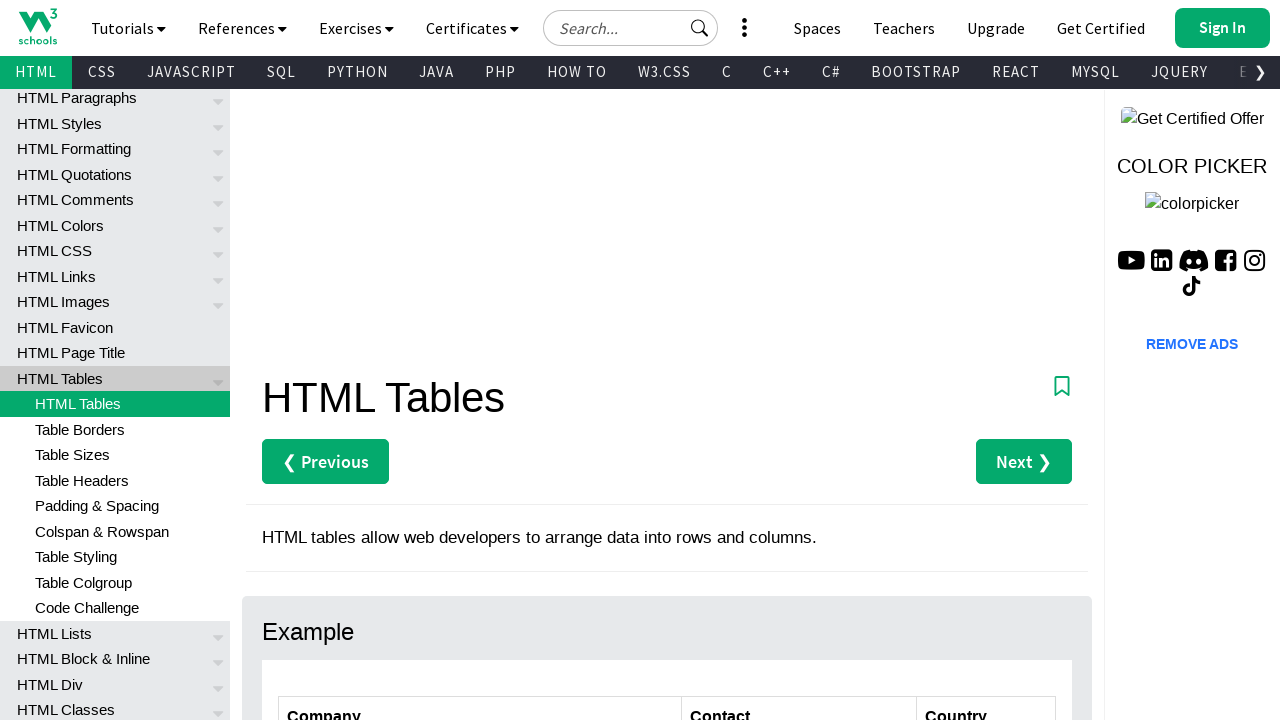

First data row of customers table is present
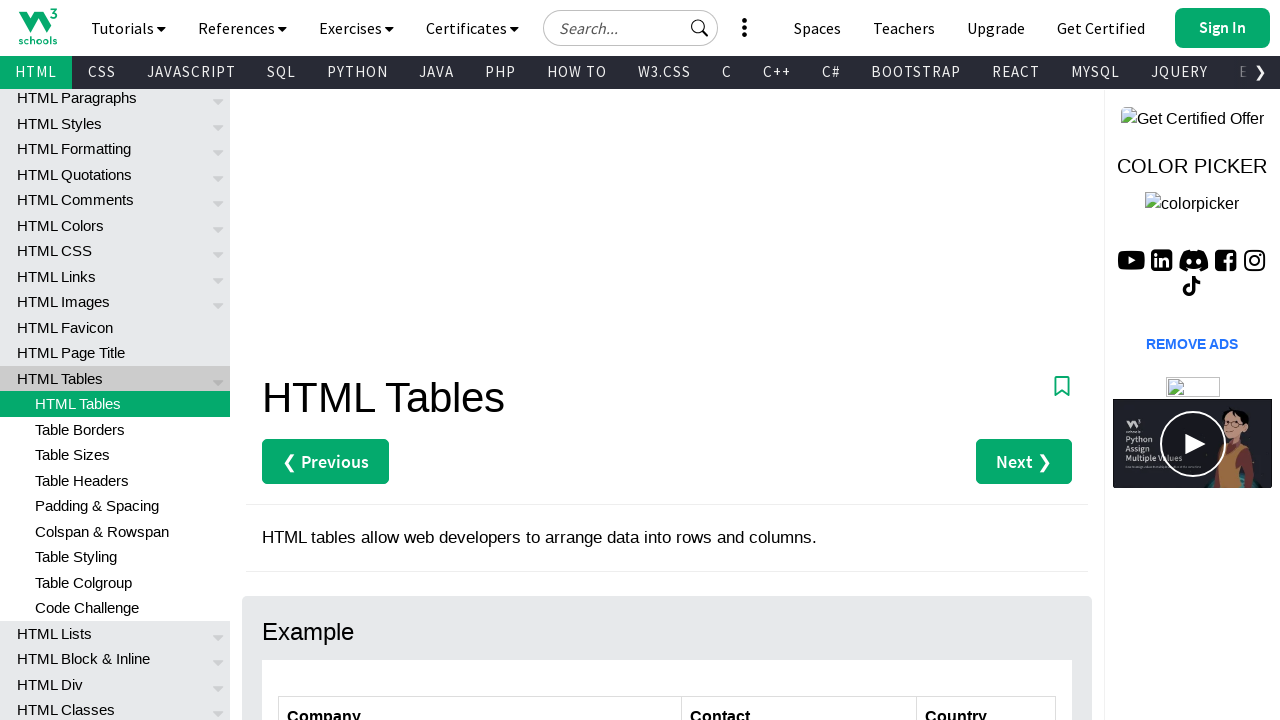

Located first contact cell in customers table
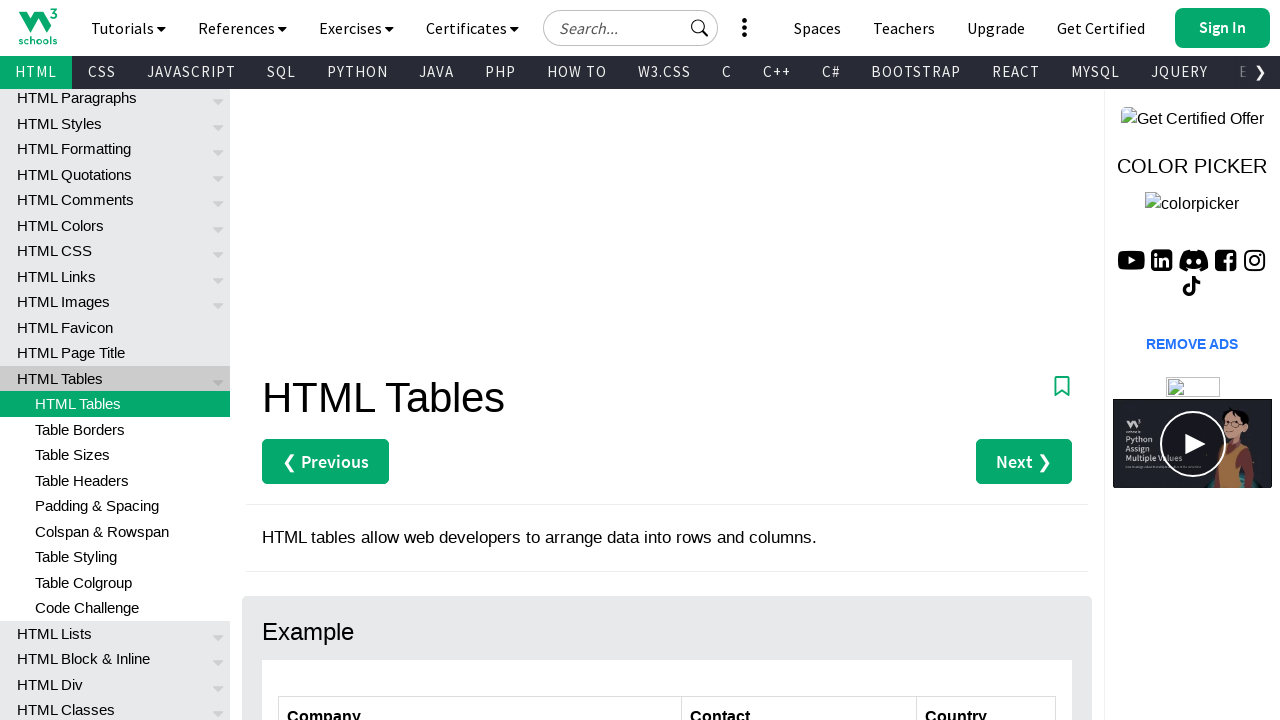

Scrolled first contact cell into view
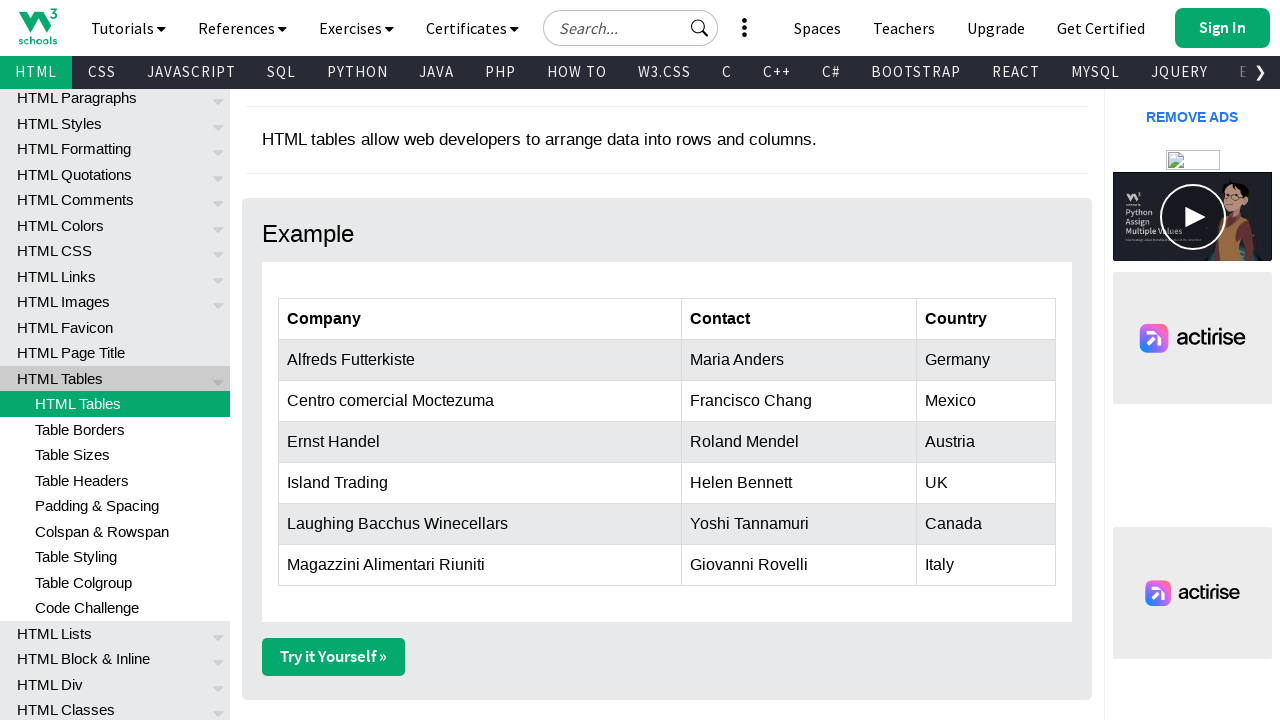

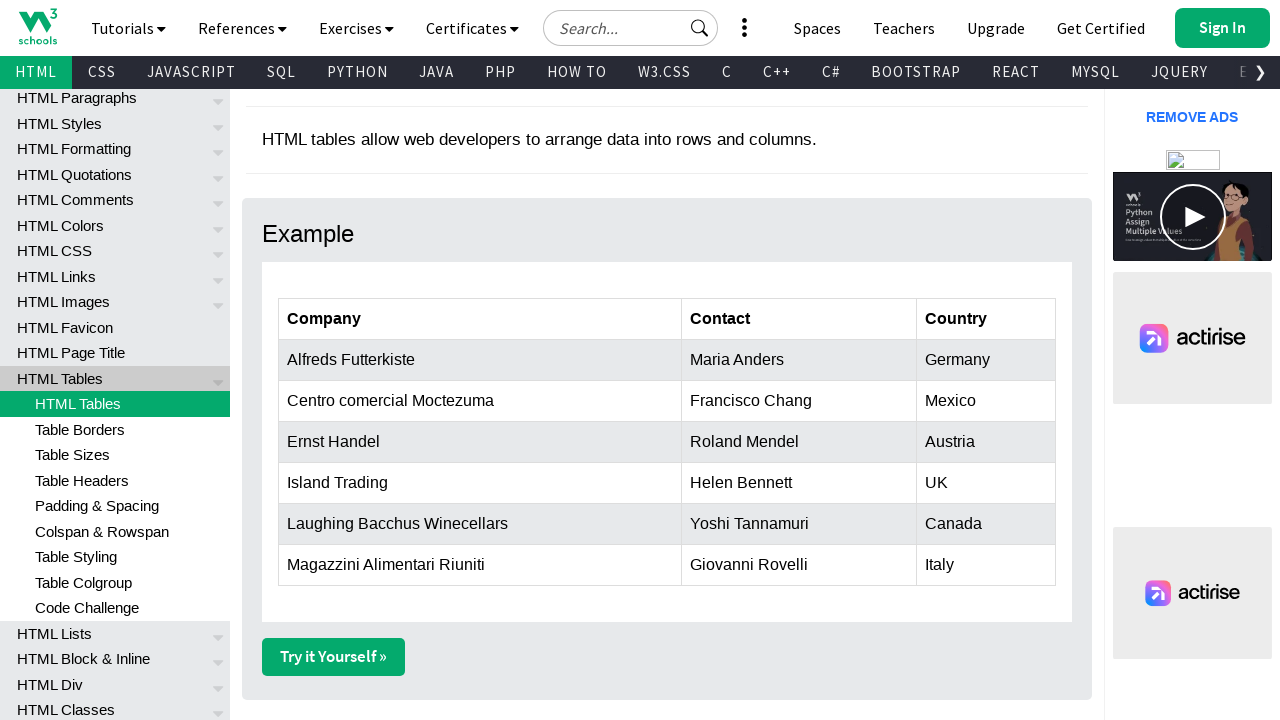